Tests clicking a button that becomes clickable after a delay and verifies the success message

Starting URL: http://suninjuly.github.io/wait1.html

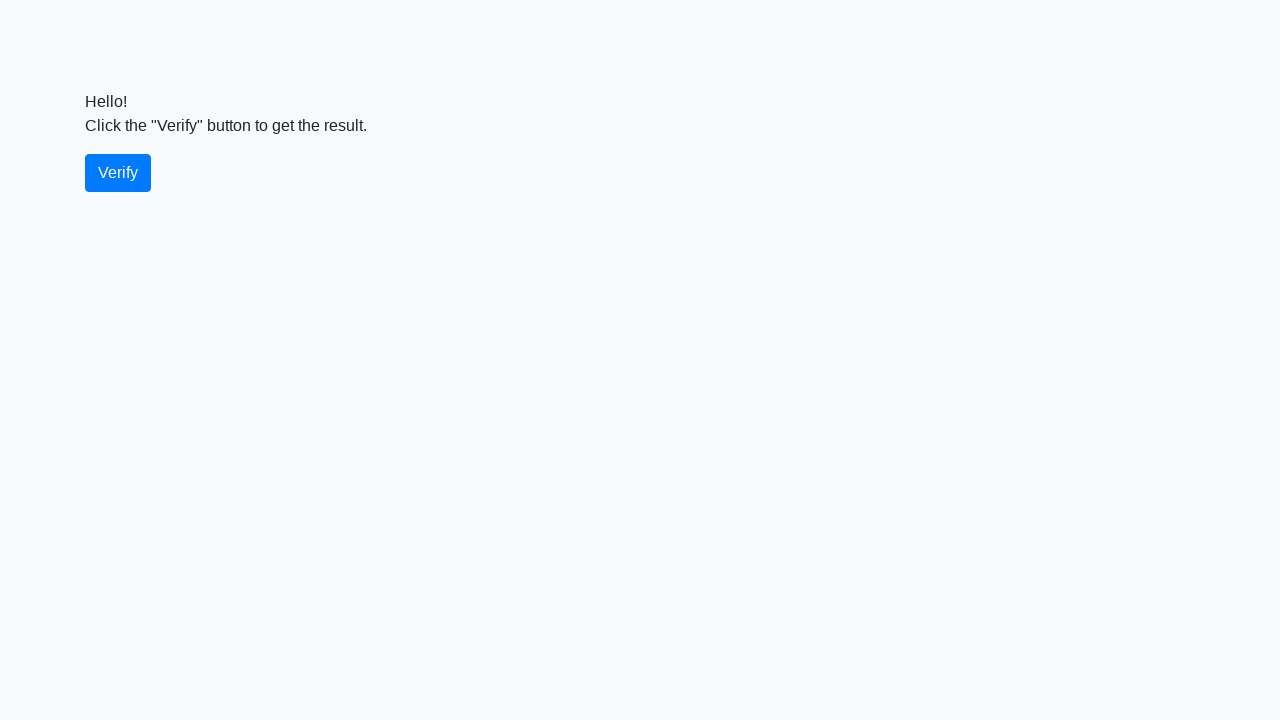

Waited for verify button to become visible
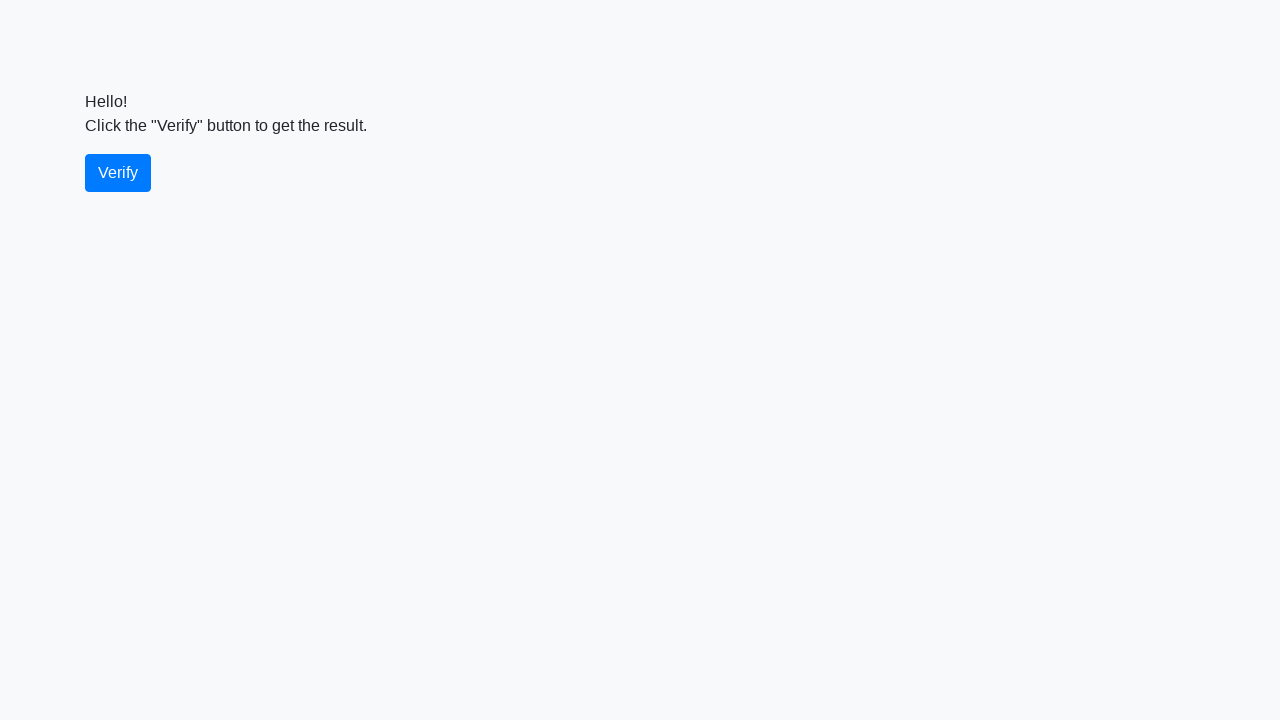

Clicked the verify button at (118, 173) on #verify
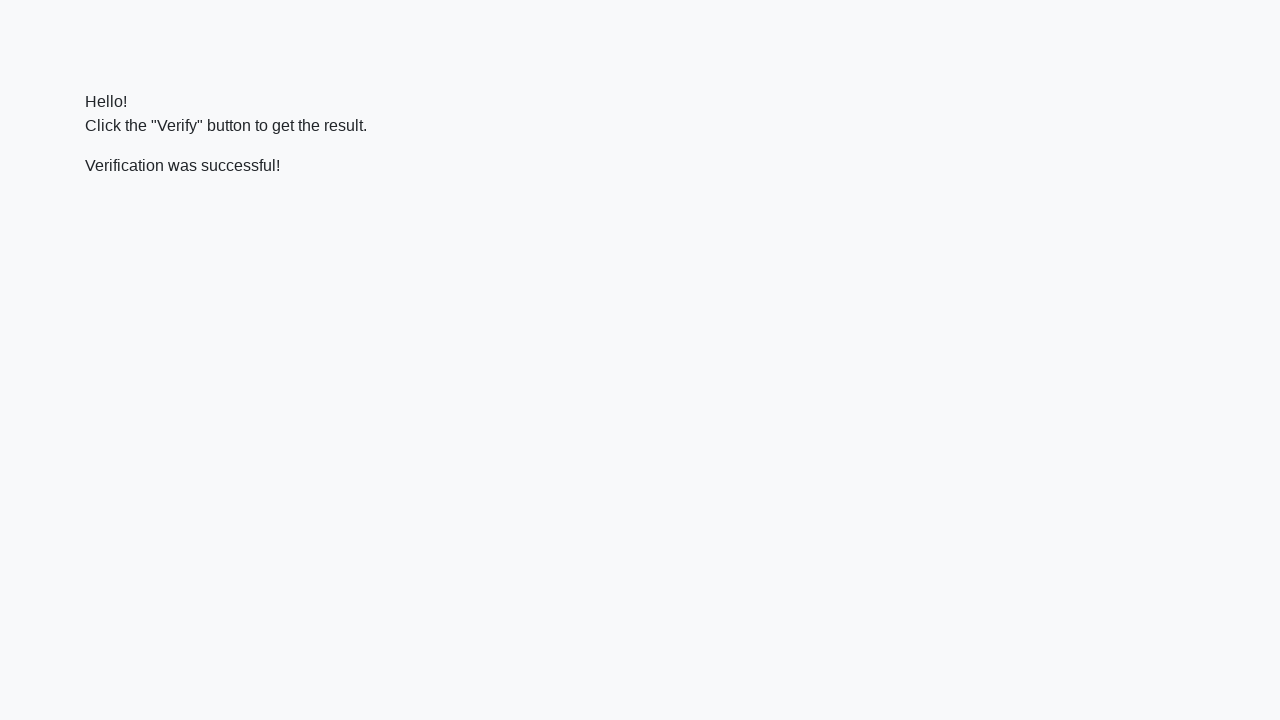

Success message appeared
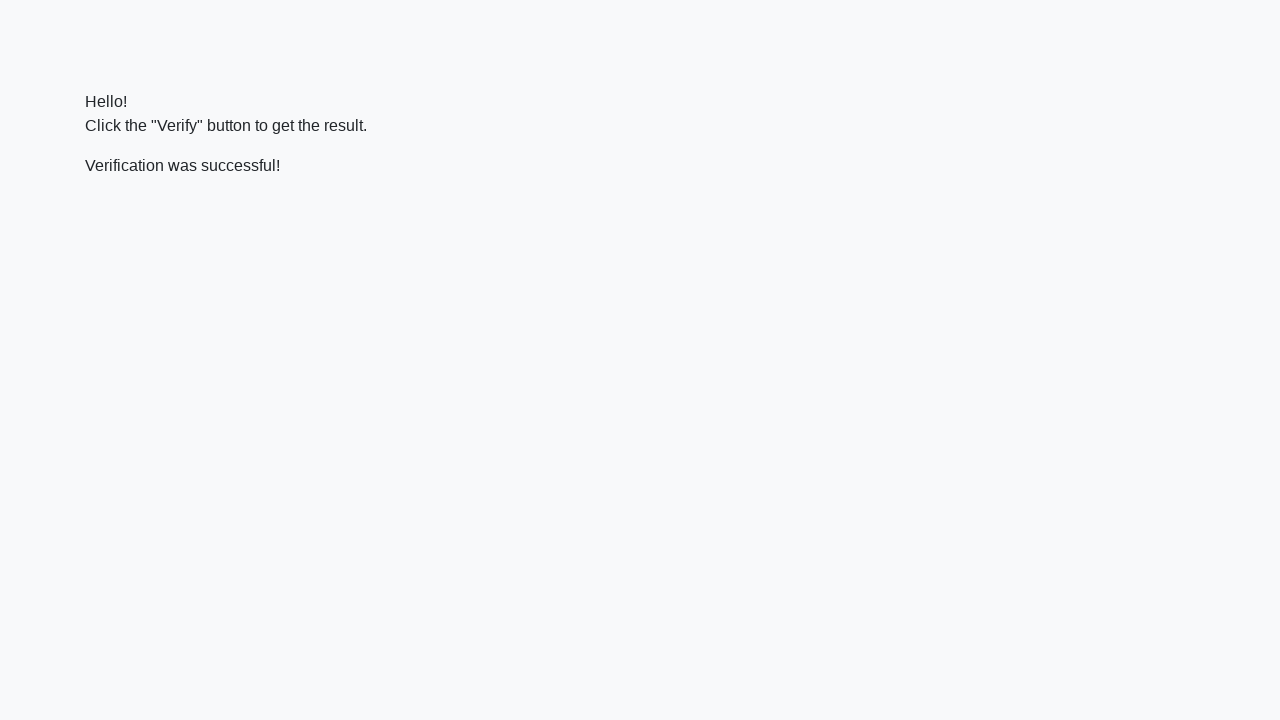

Retrieved success message text
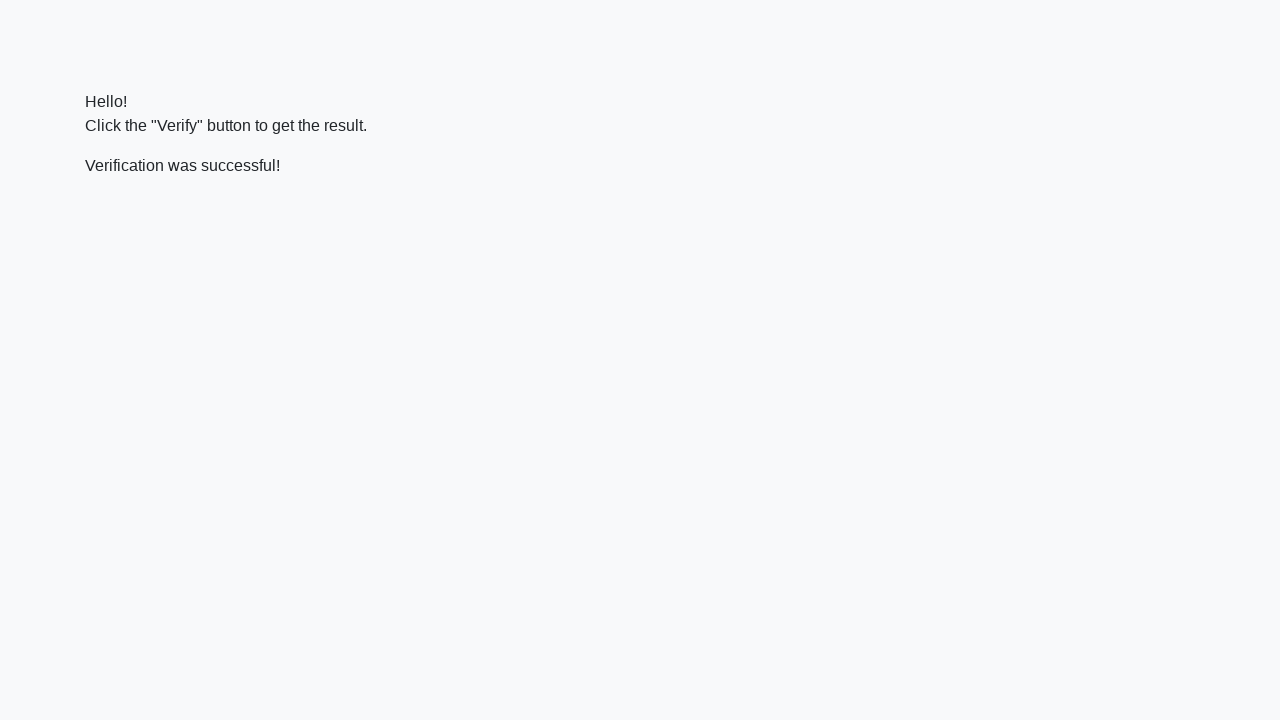

Verified success message contains 'successful'
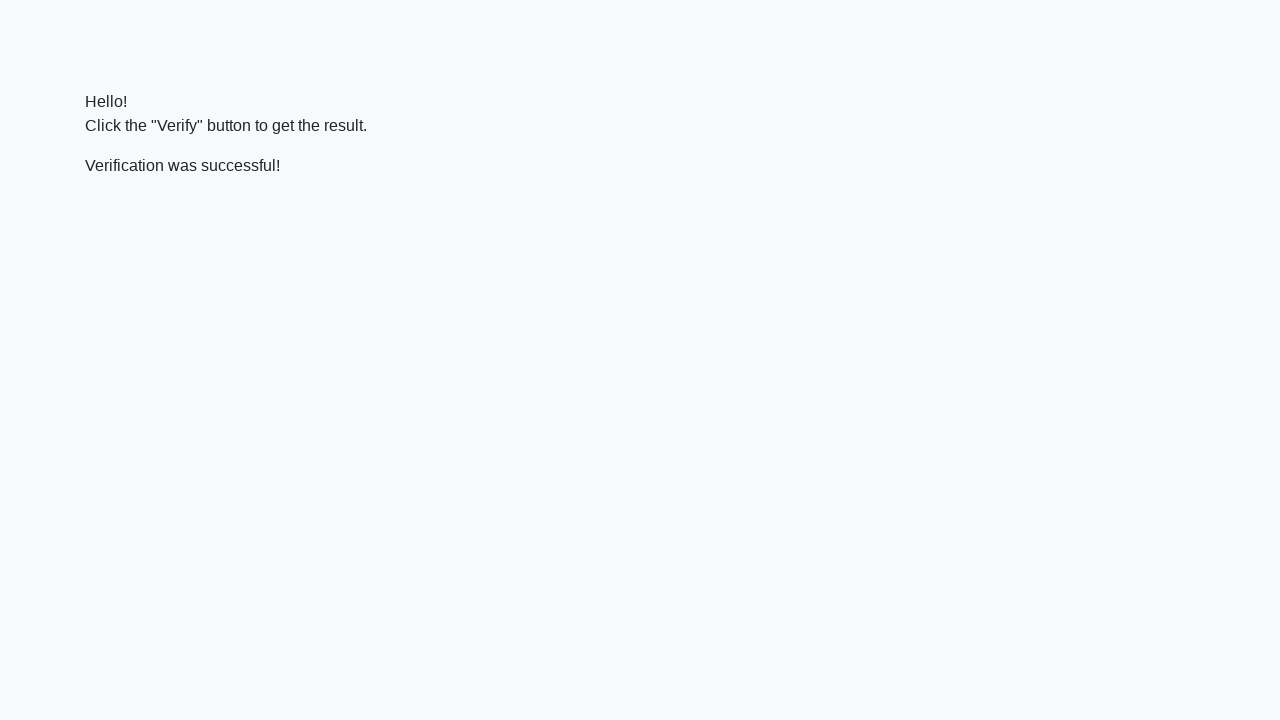

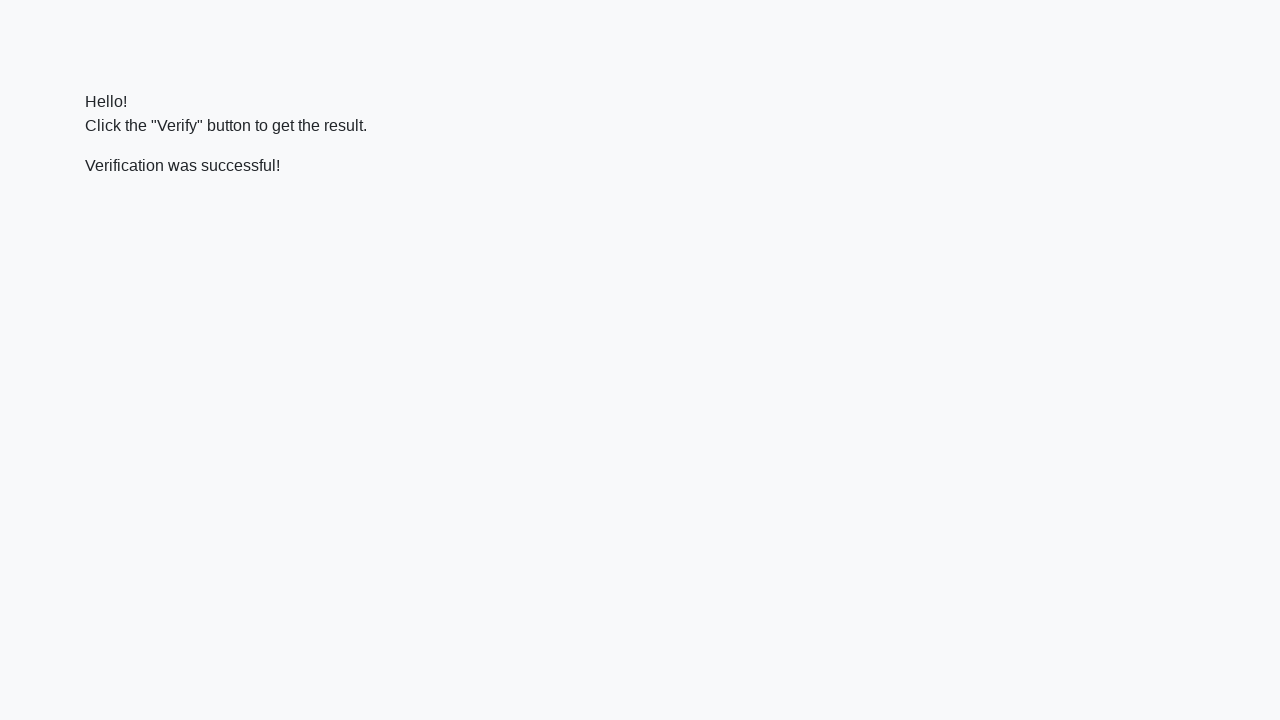